Navigates to the Selenium Practice page and verifies that the page title matches the expected value "Selenium Practice - Student Registration Form"

Starting URL: https://www.tutorialspoint.com/selenium/practice/selenium_automation_practice.php

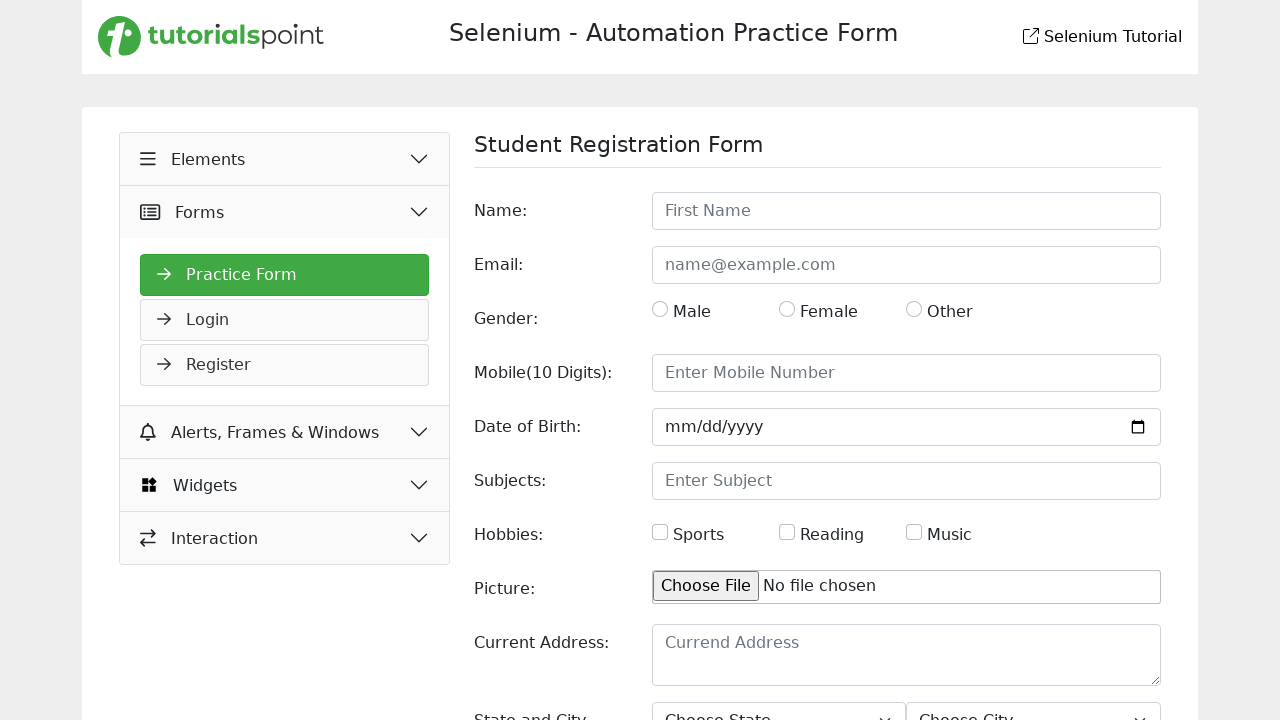

Navigated to Selenium Practice page
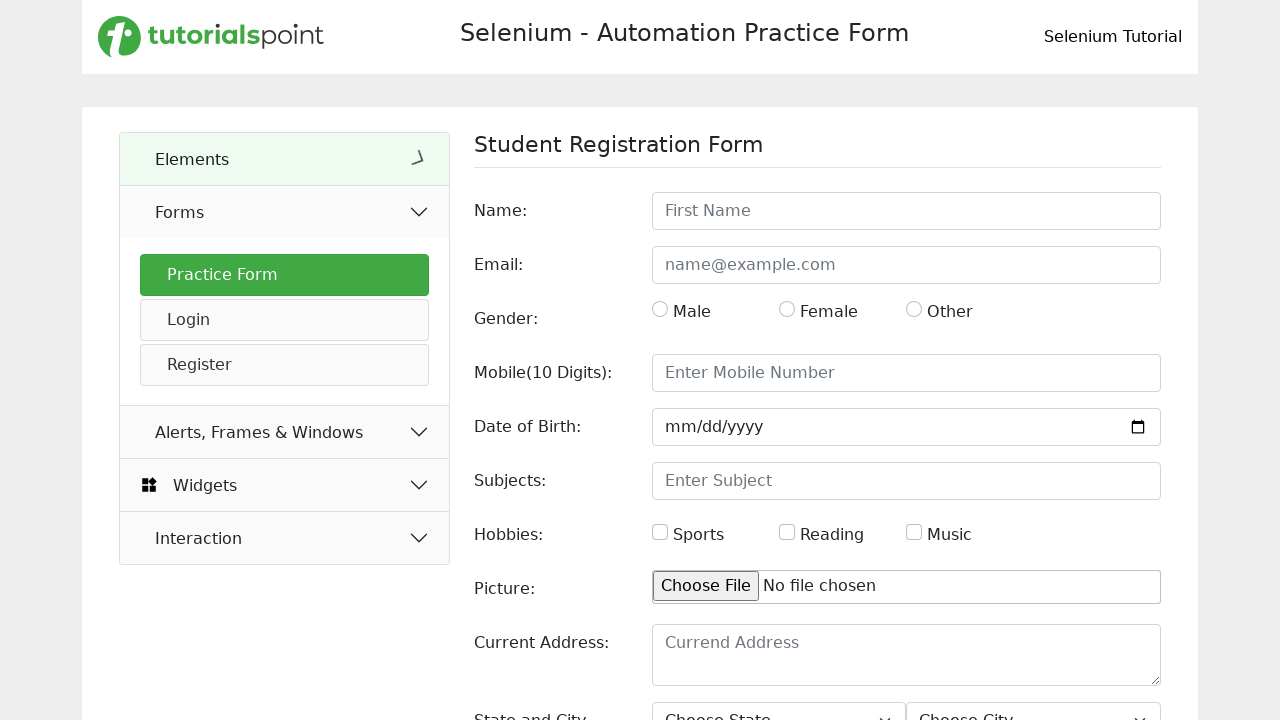

Set expected title to 'Selenium Practice - Student Registration Form'
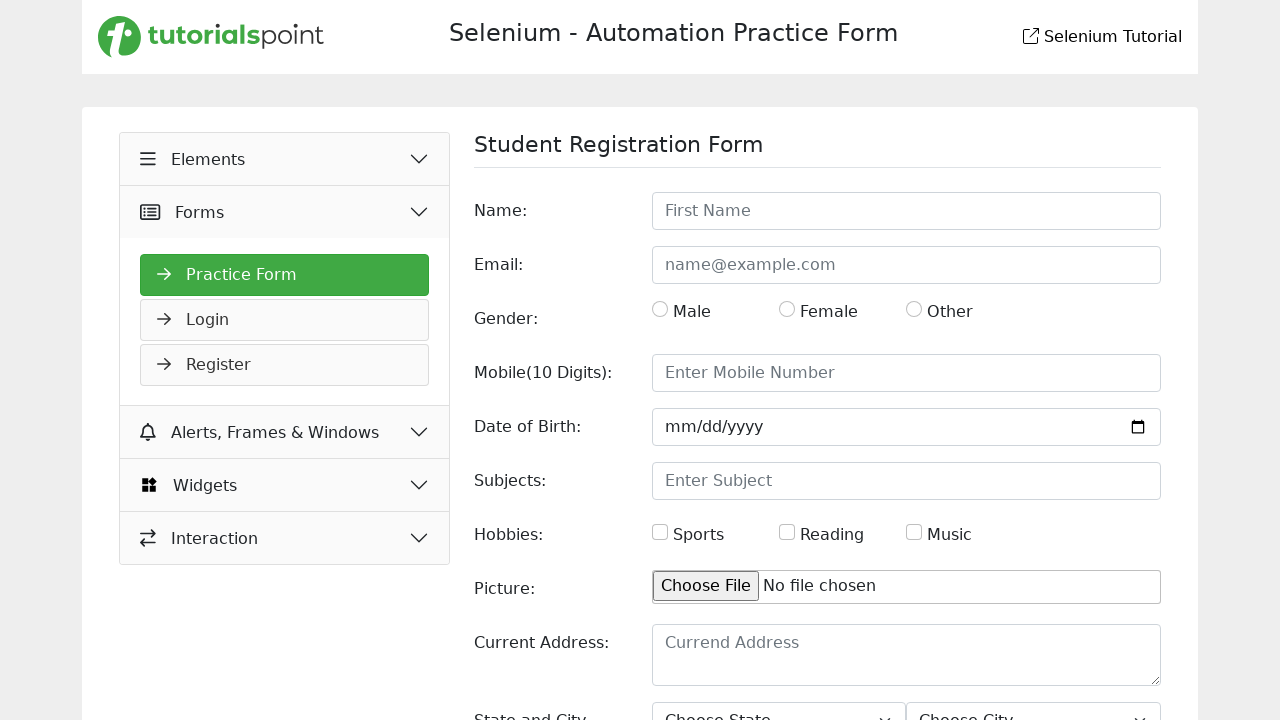

Retrieved page title: 'Selenium Practice - Student Registration Form'
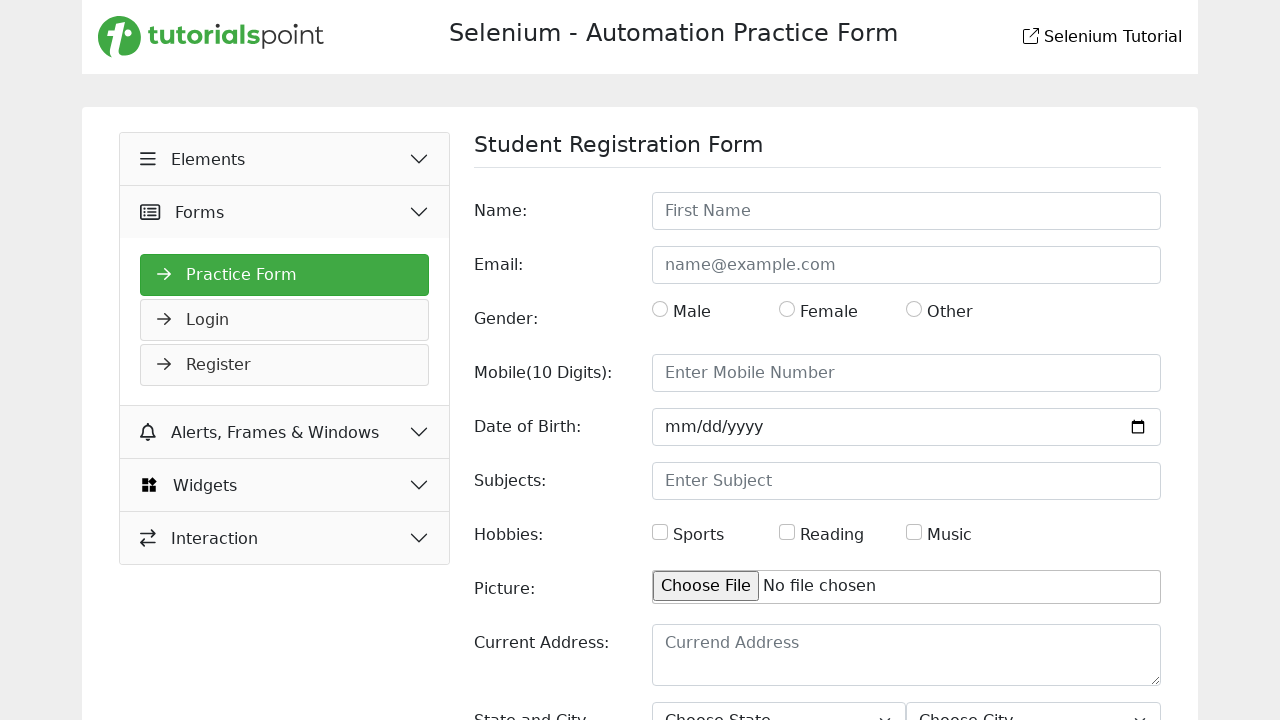

Verified page title matches expected value 'Selenium Practice - Student Registration Form'
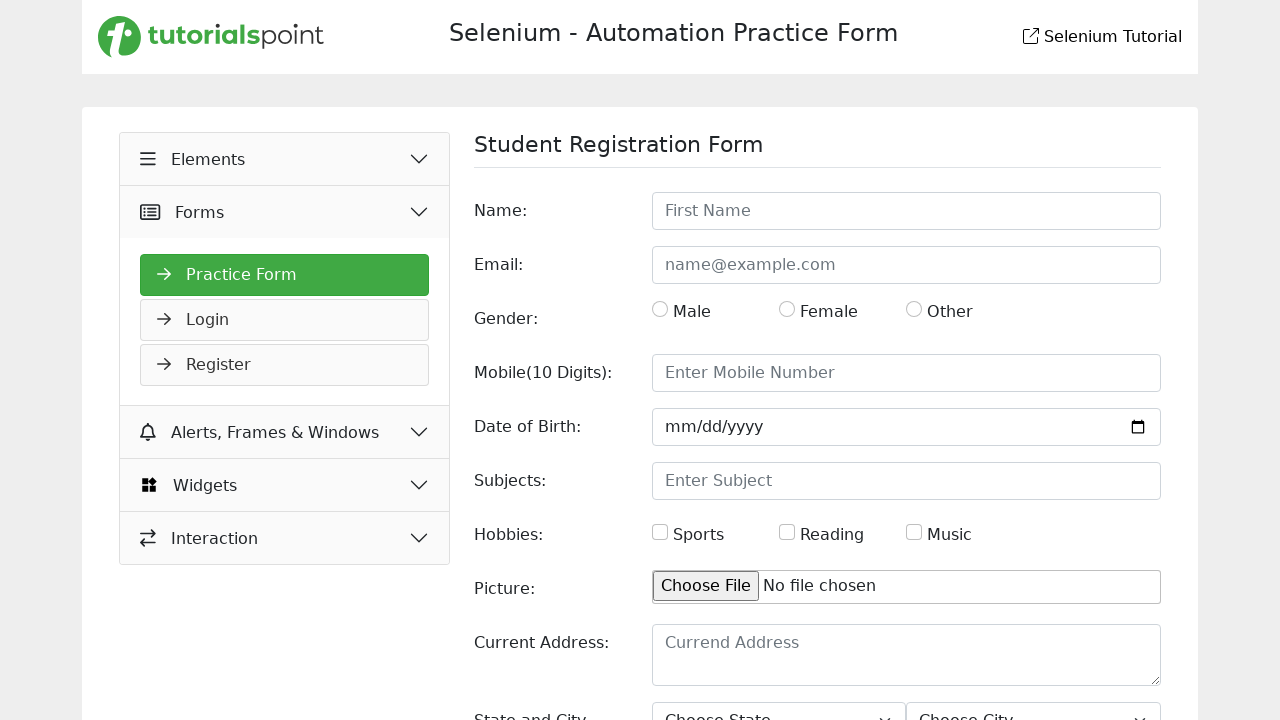

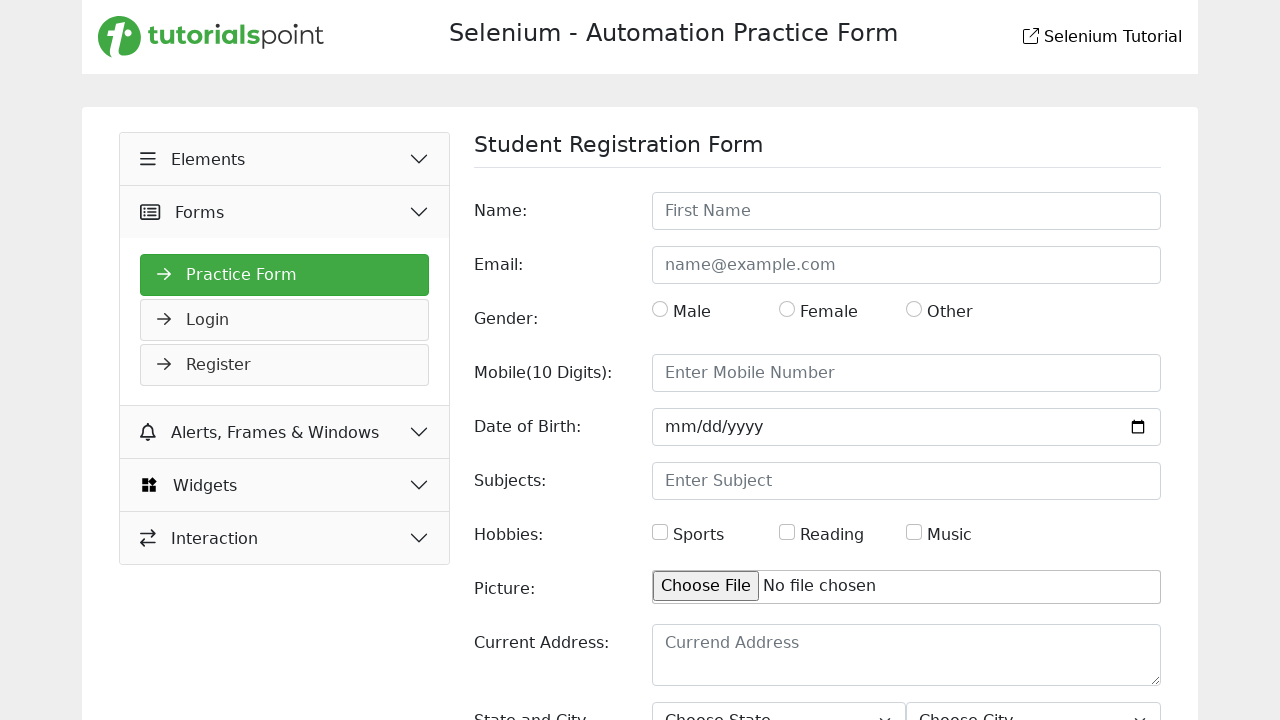